Navigates to the e-commerce site homepage

Starting URL: https://rahulshettyacademy.com/seleniumPractise/#/

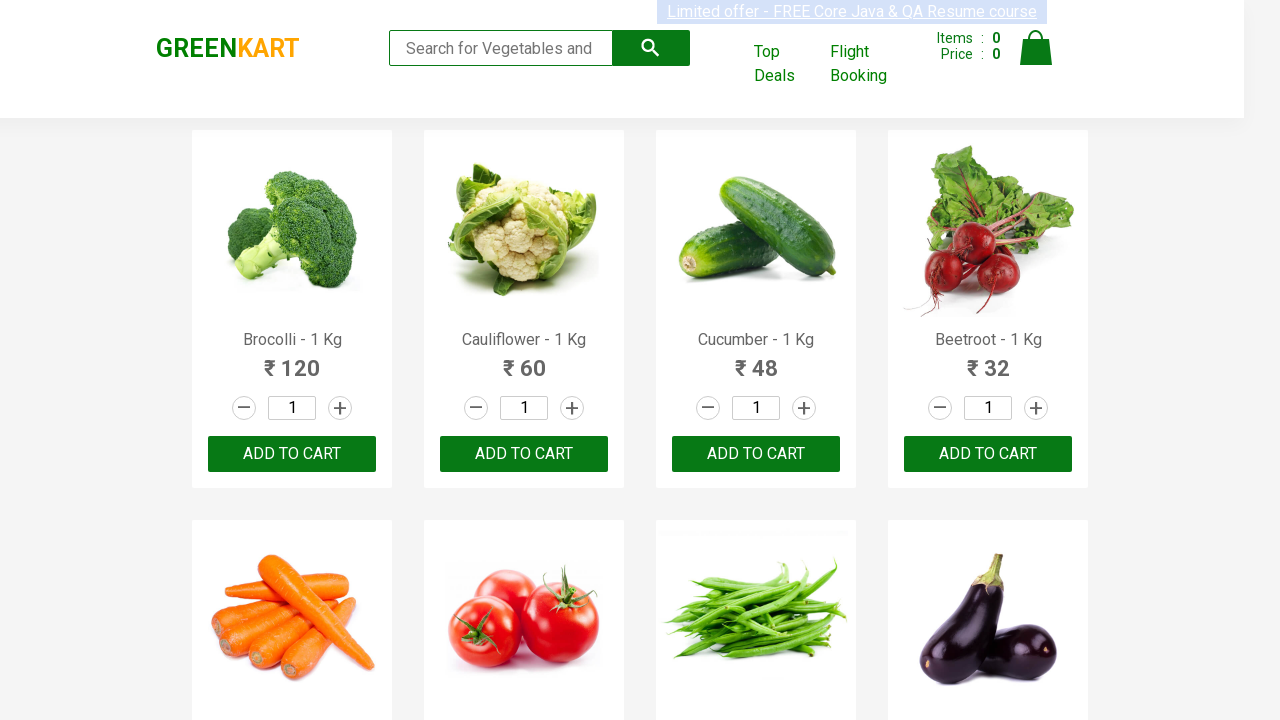

Navigated to e-commerce site homepage
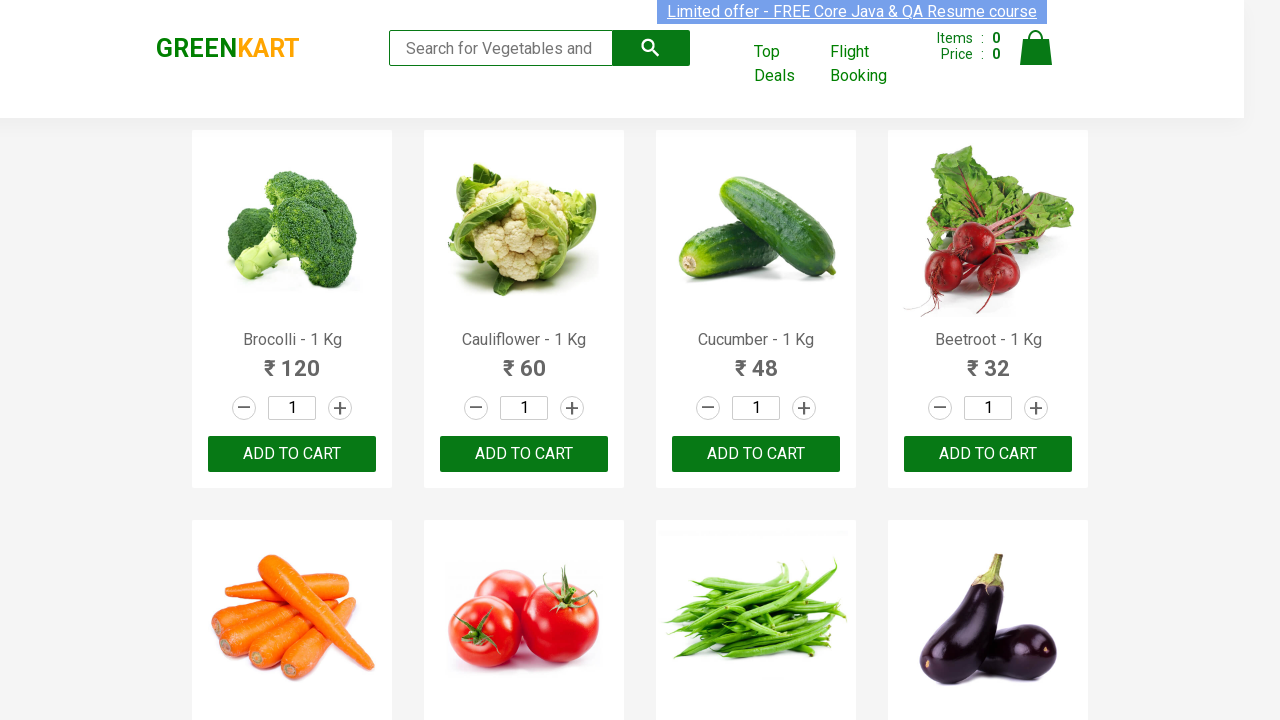

E-commerce homepage fully loaded
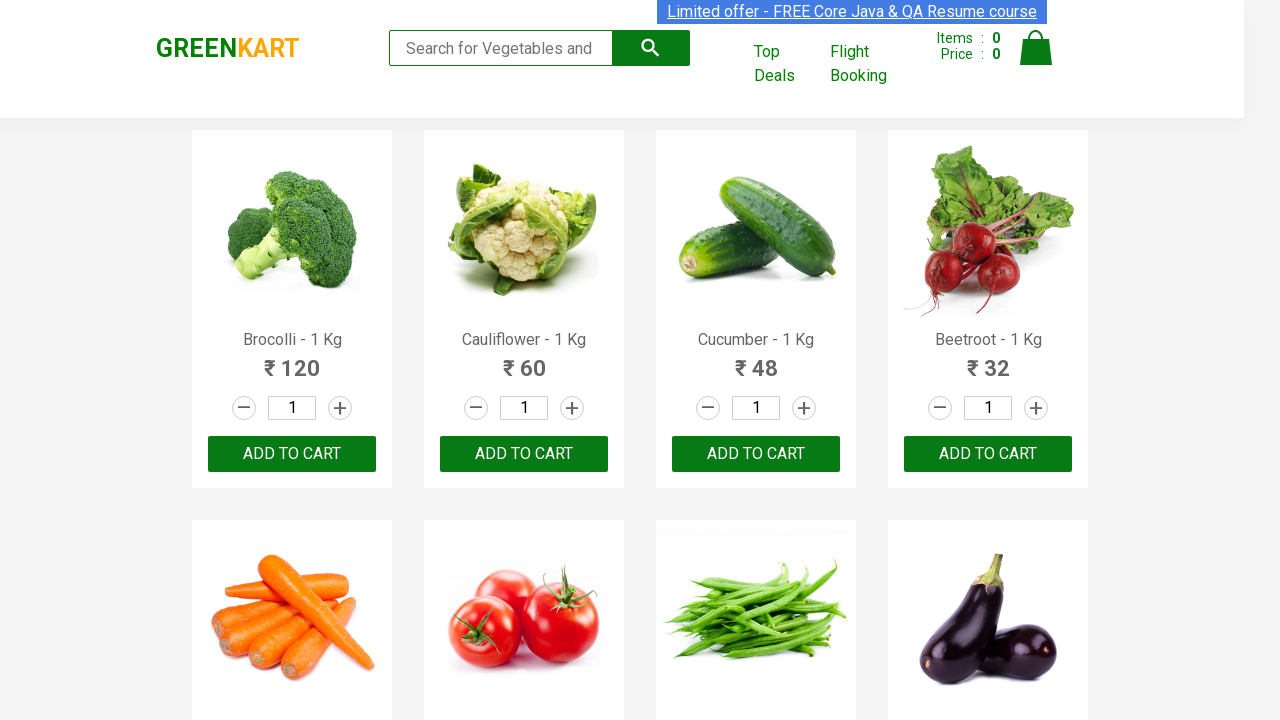

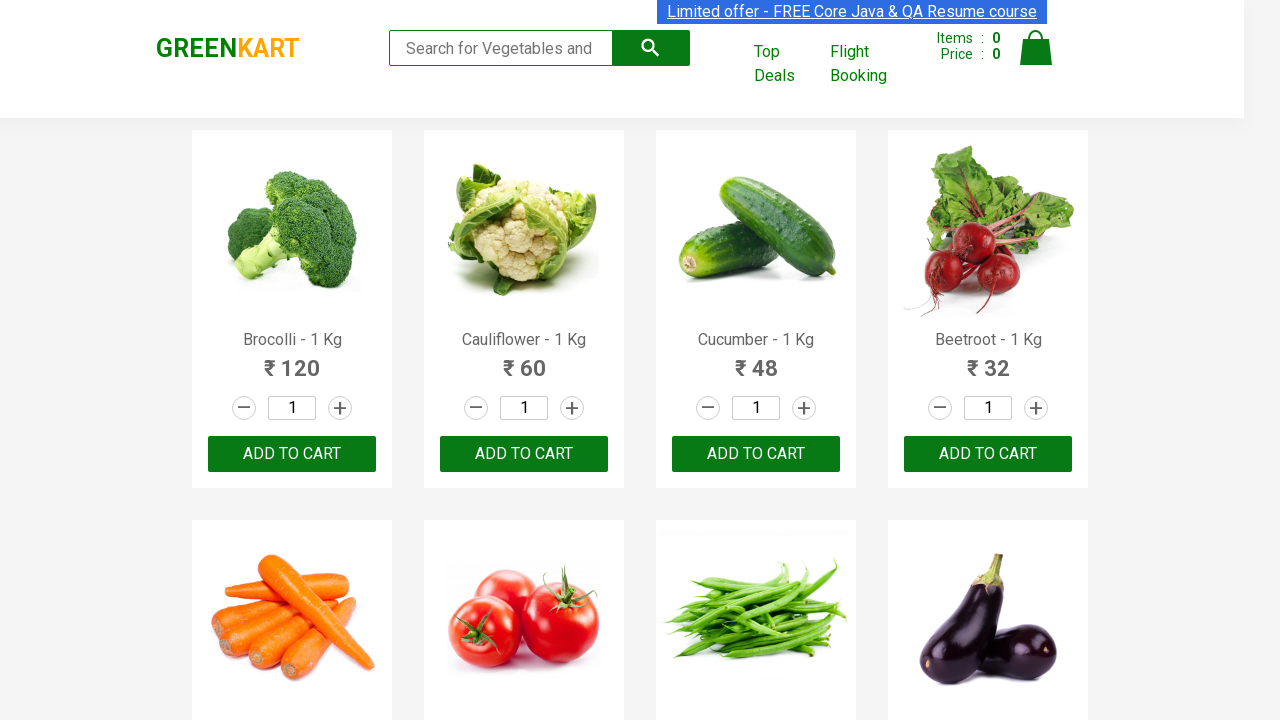